Tests clicking and checking a checkbox from a list by selecting the first checkbox element and verifying it becomes checked.

Starting URL: https://the-internet.herokuapp.com/checkboxes

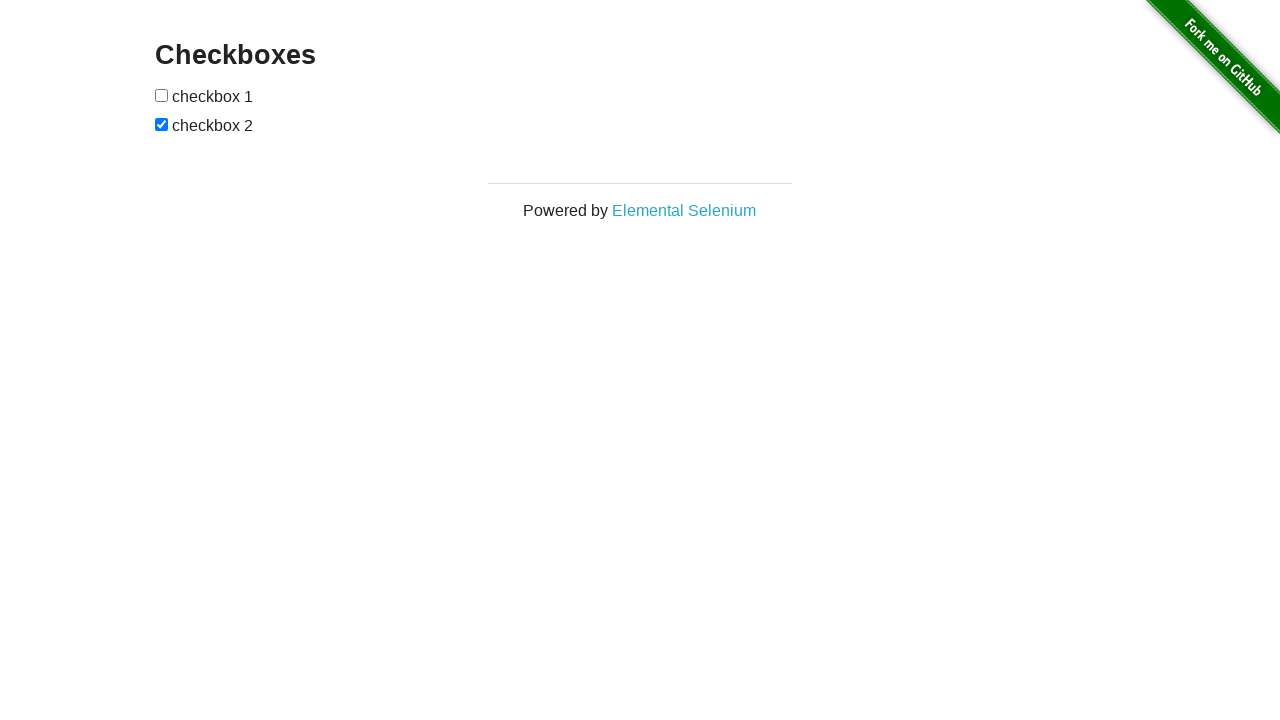

Retrieved the first checkbox element from the list
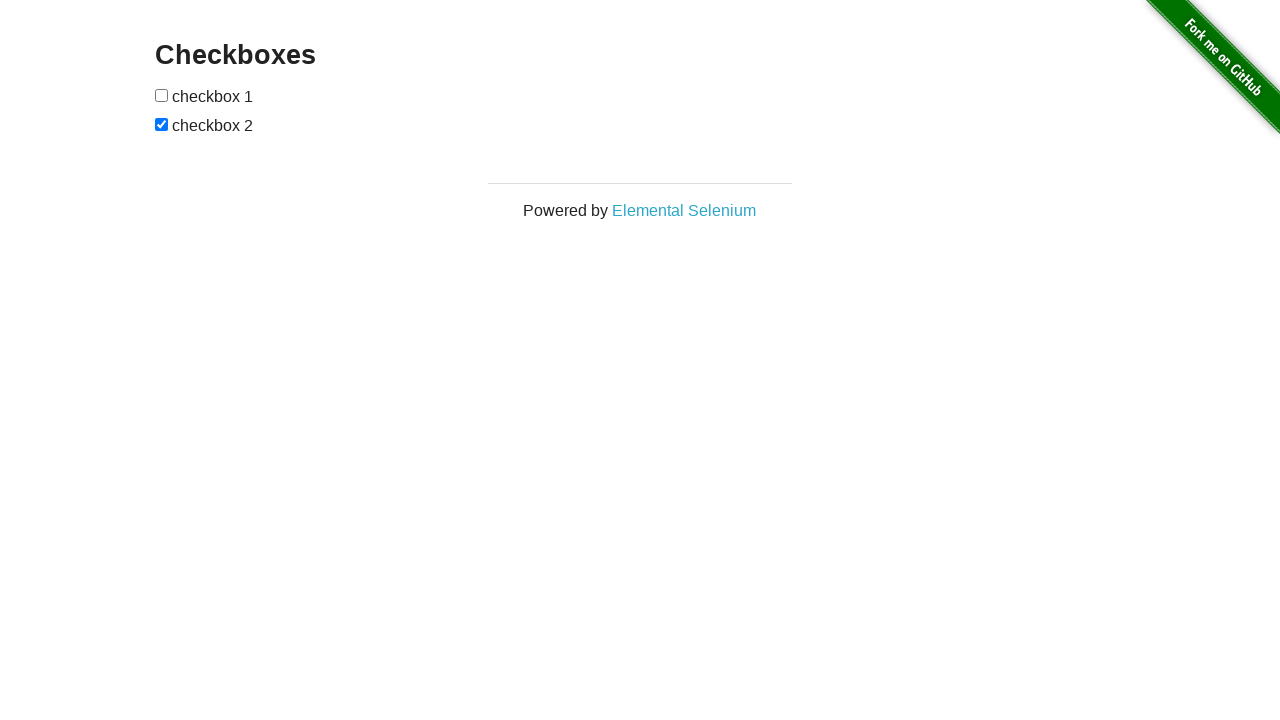

Clicked and checked the first checkbox at (162, 95) on internal:role=checkbox >> nth=0
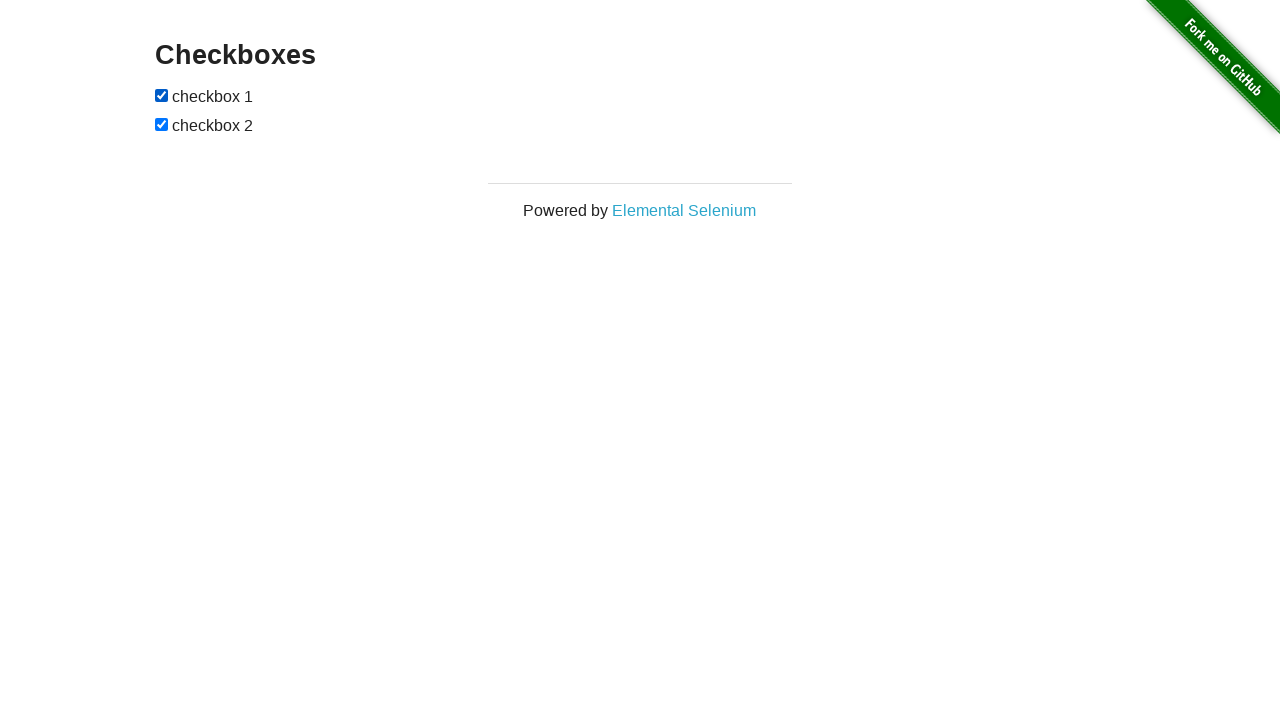

Verified that the checkbox is now checked
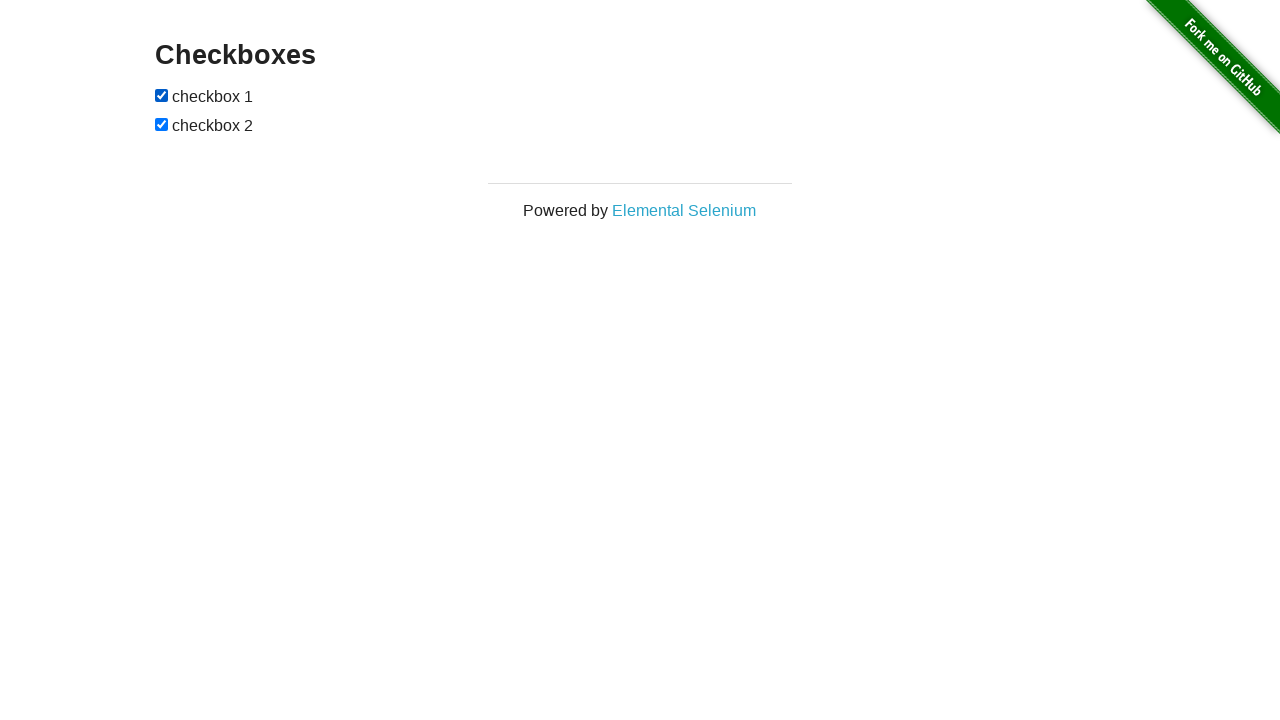

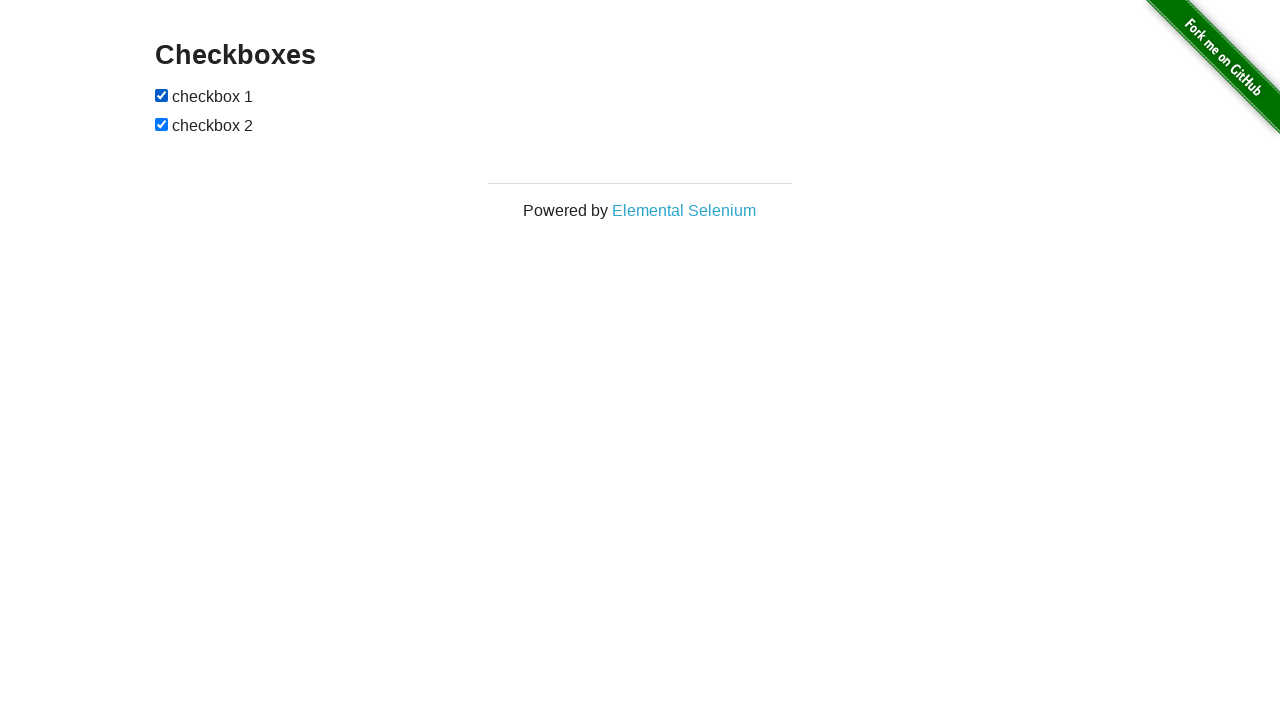